Tests the password reset flow by clicking forgot password link and reset button, then verifying the reset message appears

Starting URL: https://rahulshettyacademy.com/locatorspractice/

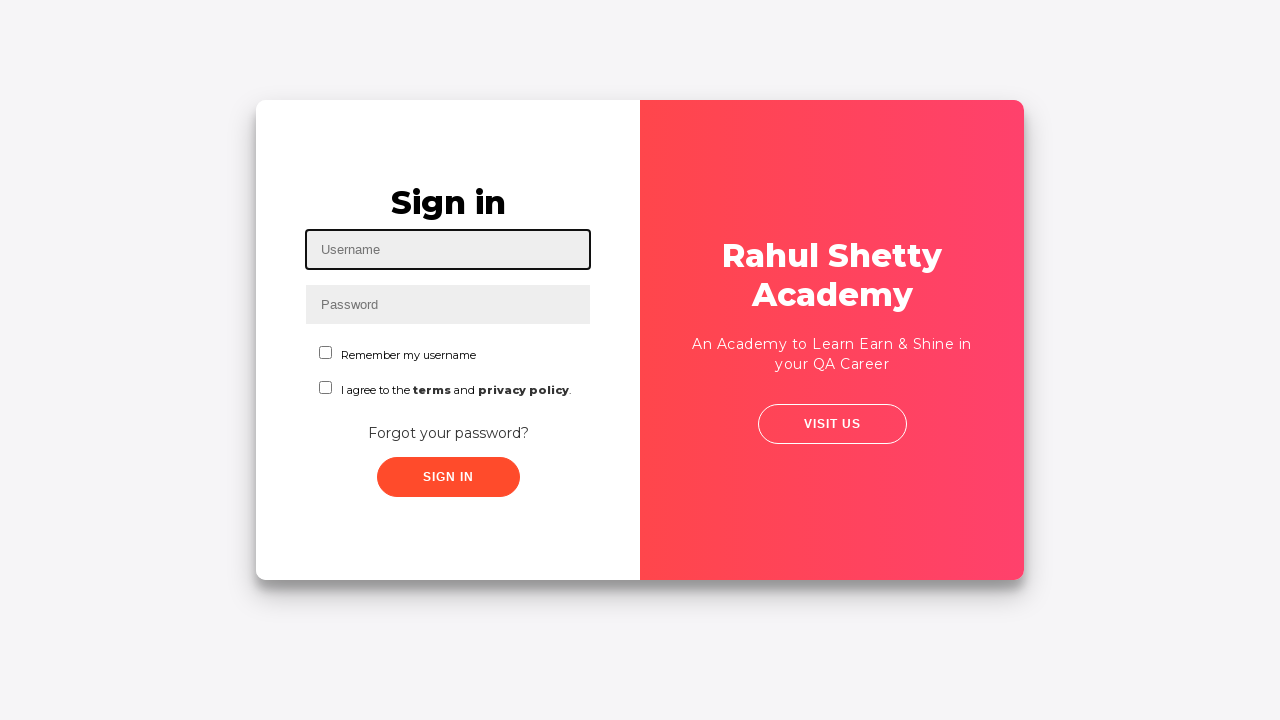

Clicked 'Forgot your password?' link at (448, 433) on a:has-text('Forgot your password?')
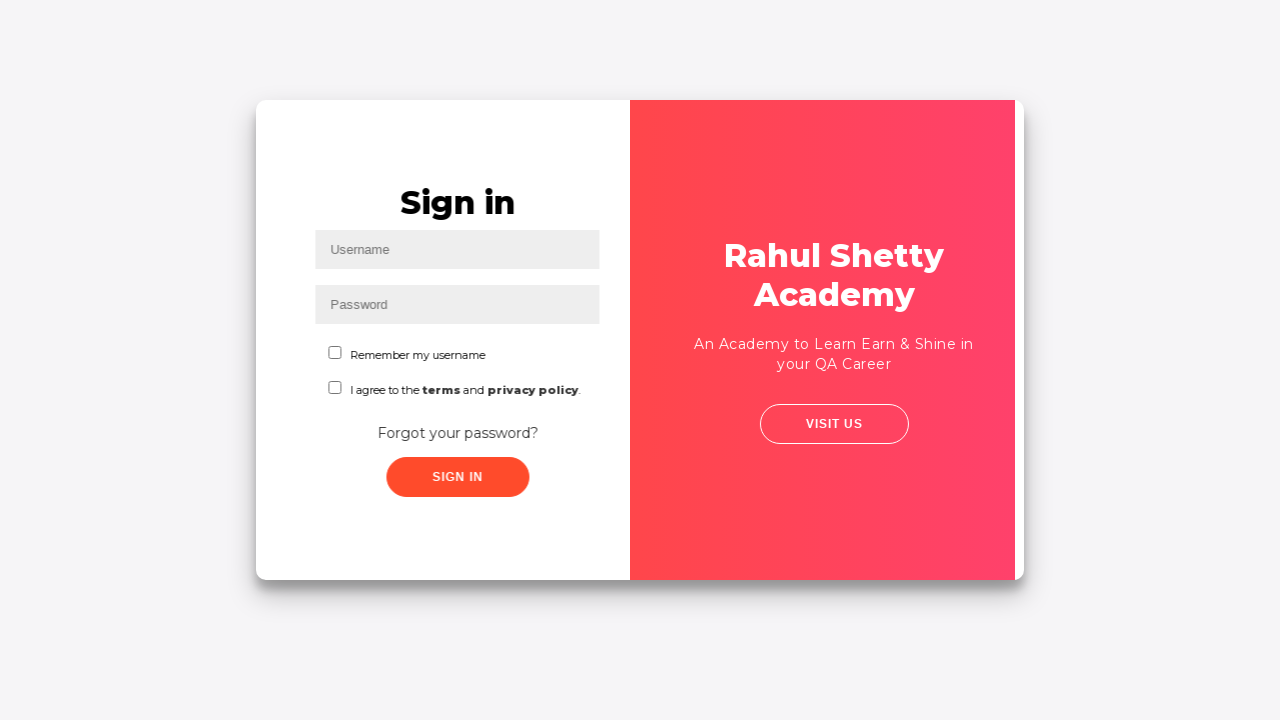

Clicked reset password button at (899, 466) on .reset-pwd-btn
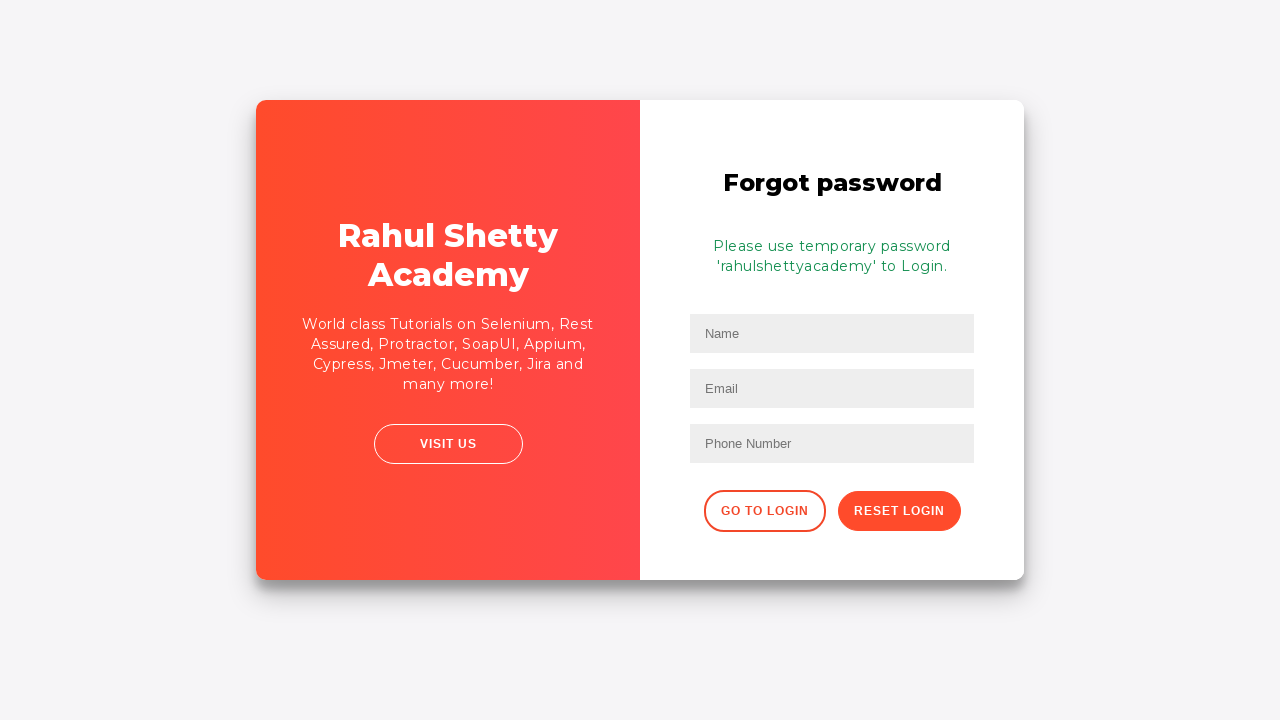

Password reset message appeared
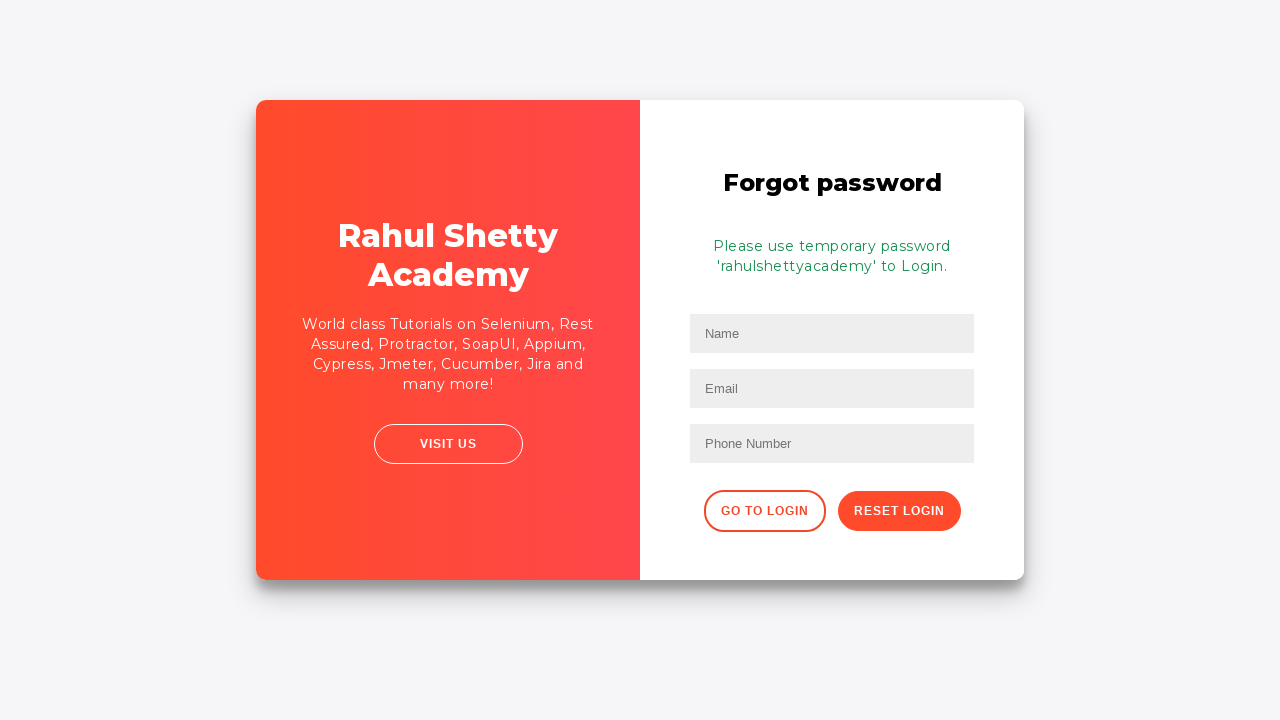

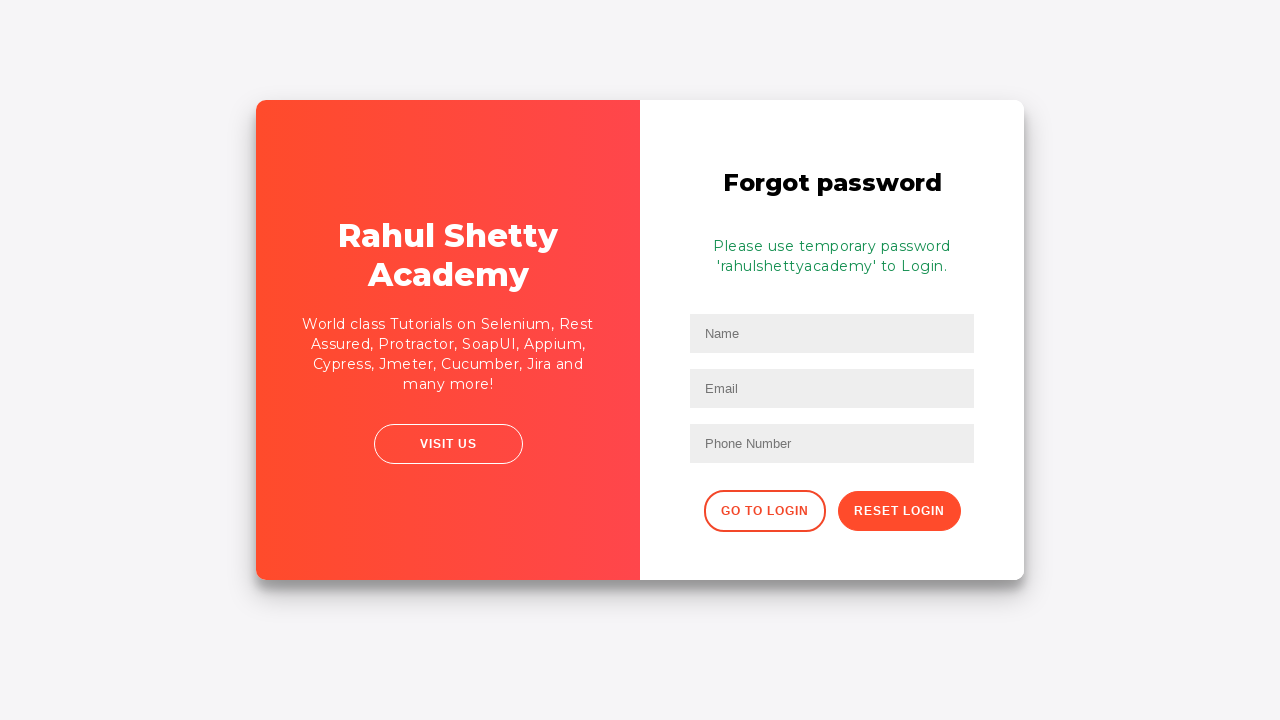